Tests a practice form by filling in personal details including first name, last name, gender, experience, date, profession, tools, continent selection, and submitting the form.

Starting URL: https://www.techlistic.com/p/selenium-practice-form.html

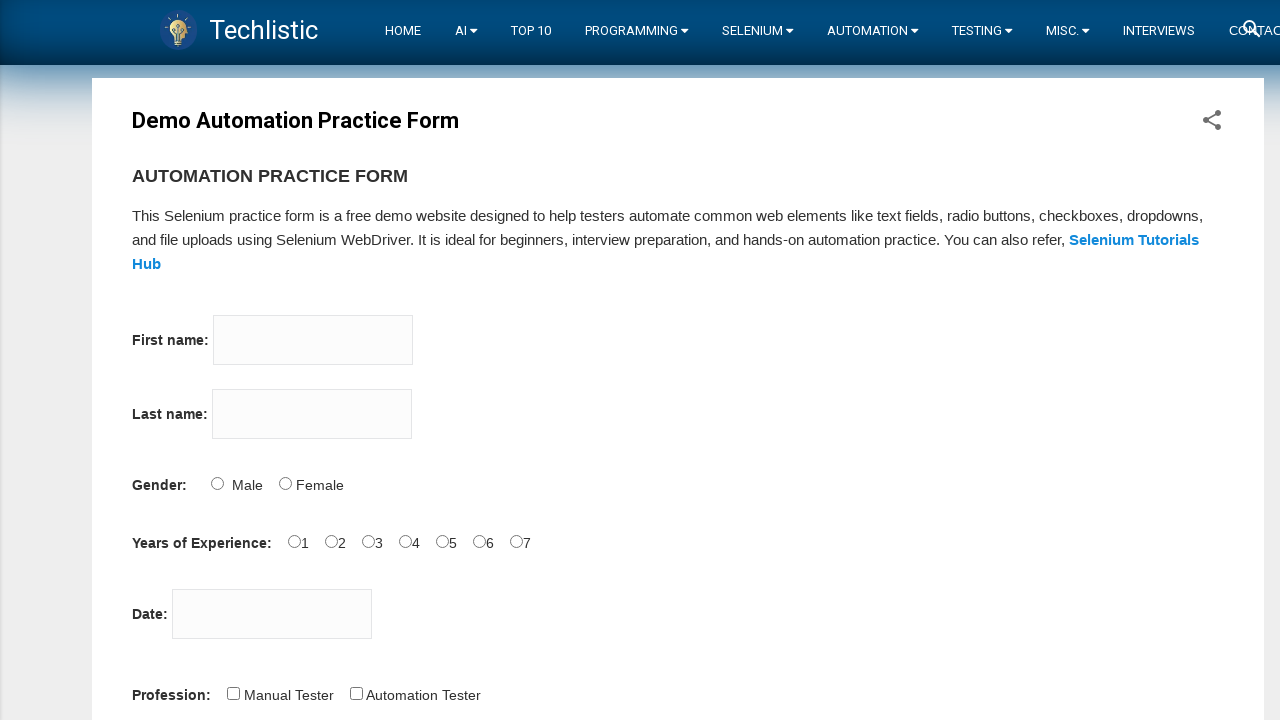

Filled first name field with 'Marcus' on input[name='firstname']
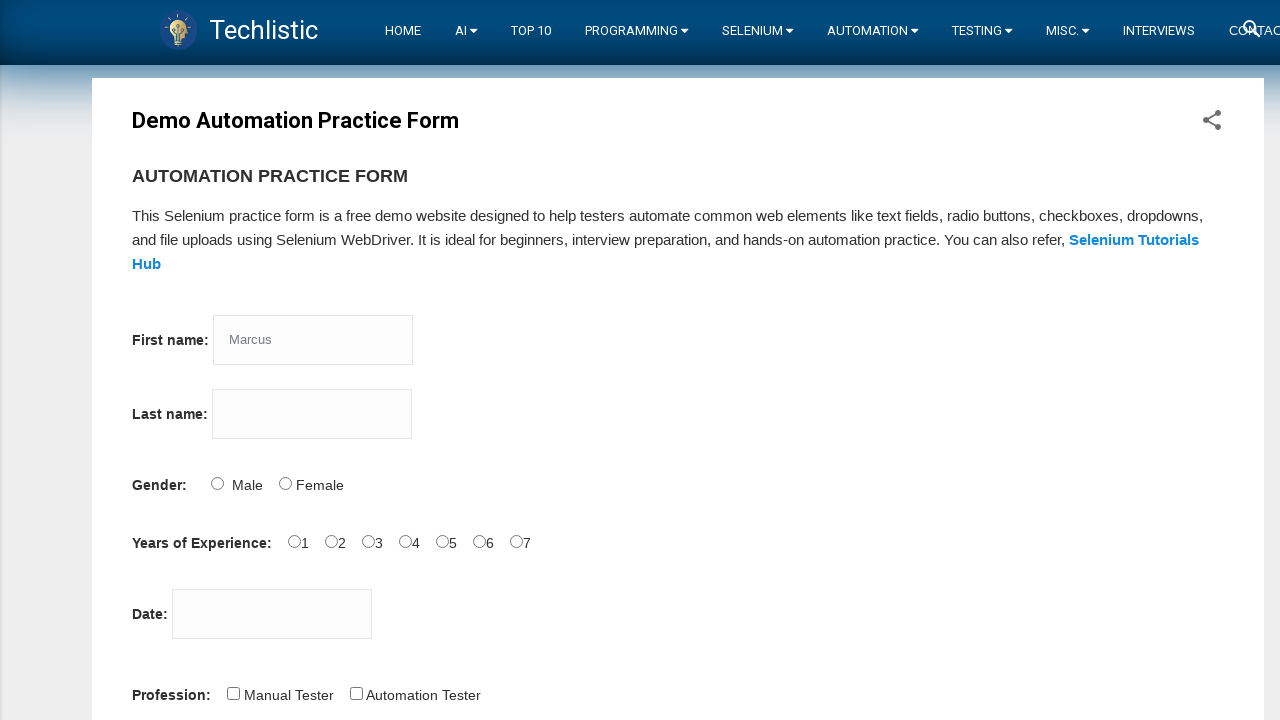

Filled last name field with 'Johnson' on input[name='lastname']
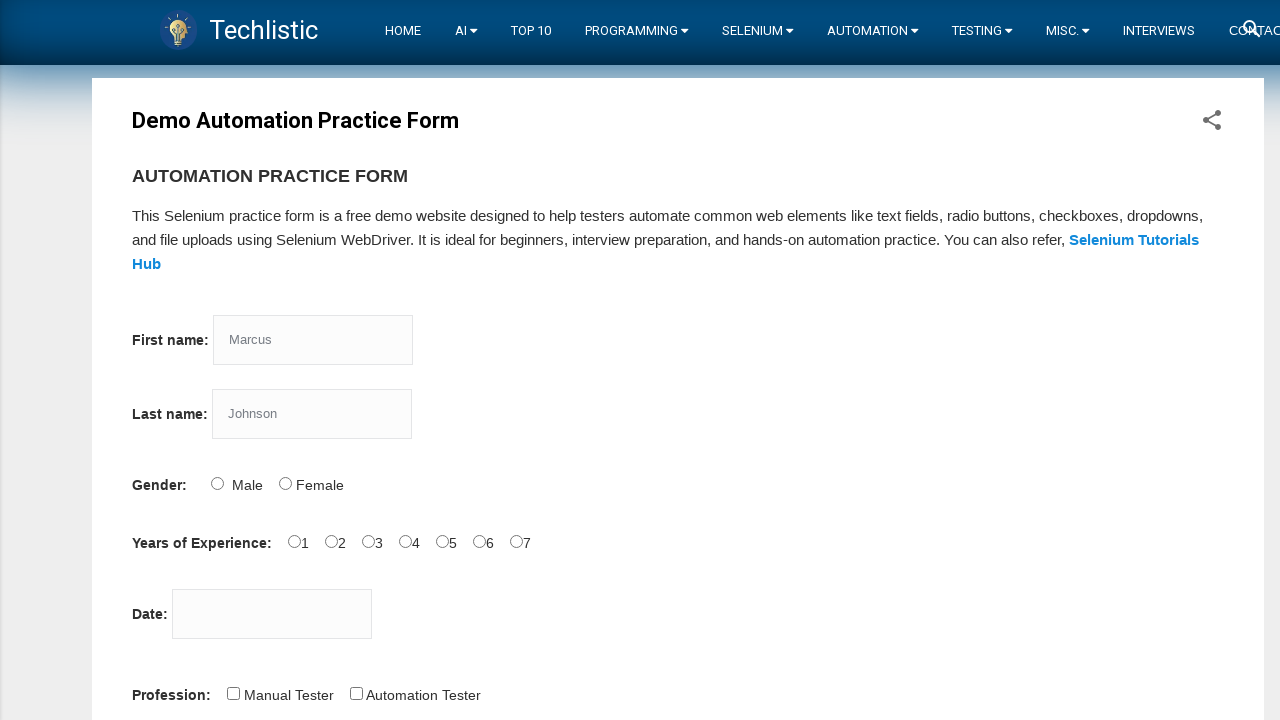

Selected Male gender option at (285, 483) on #sex-1
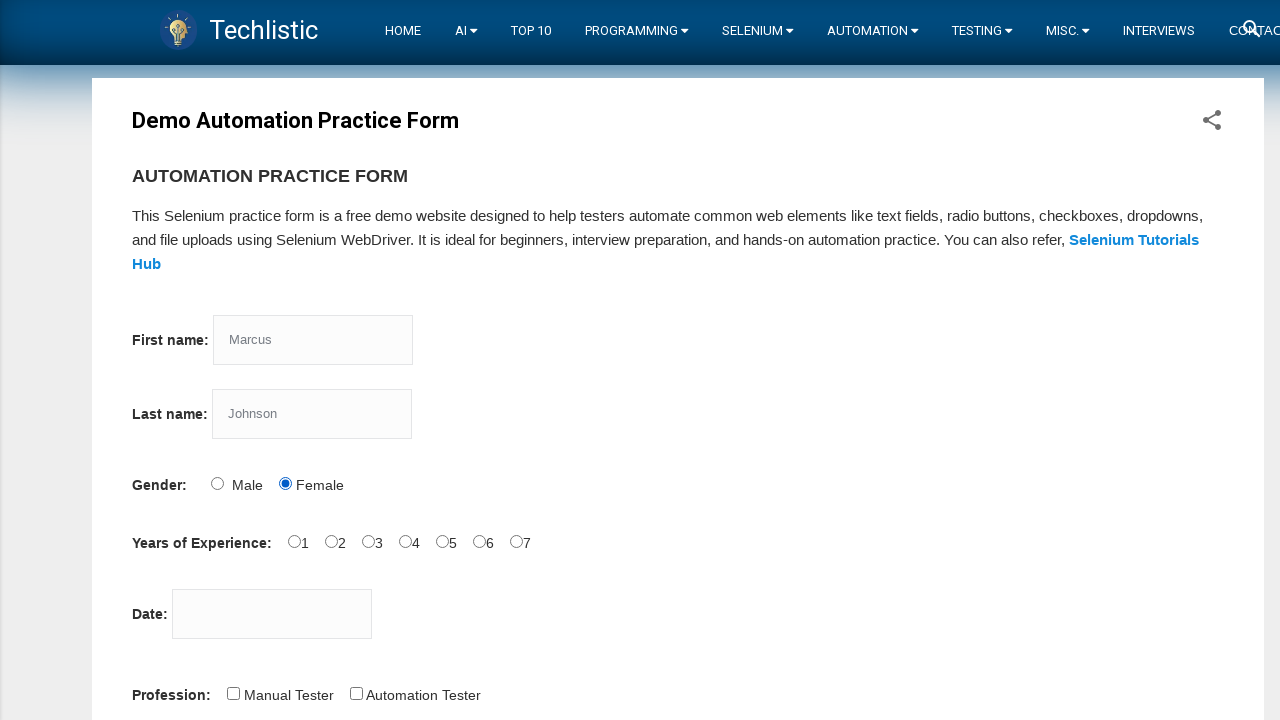

Selected 0 years of experience at (294, 541) on #exp-0
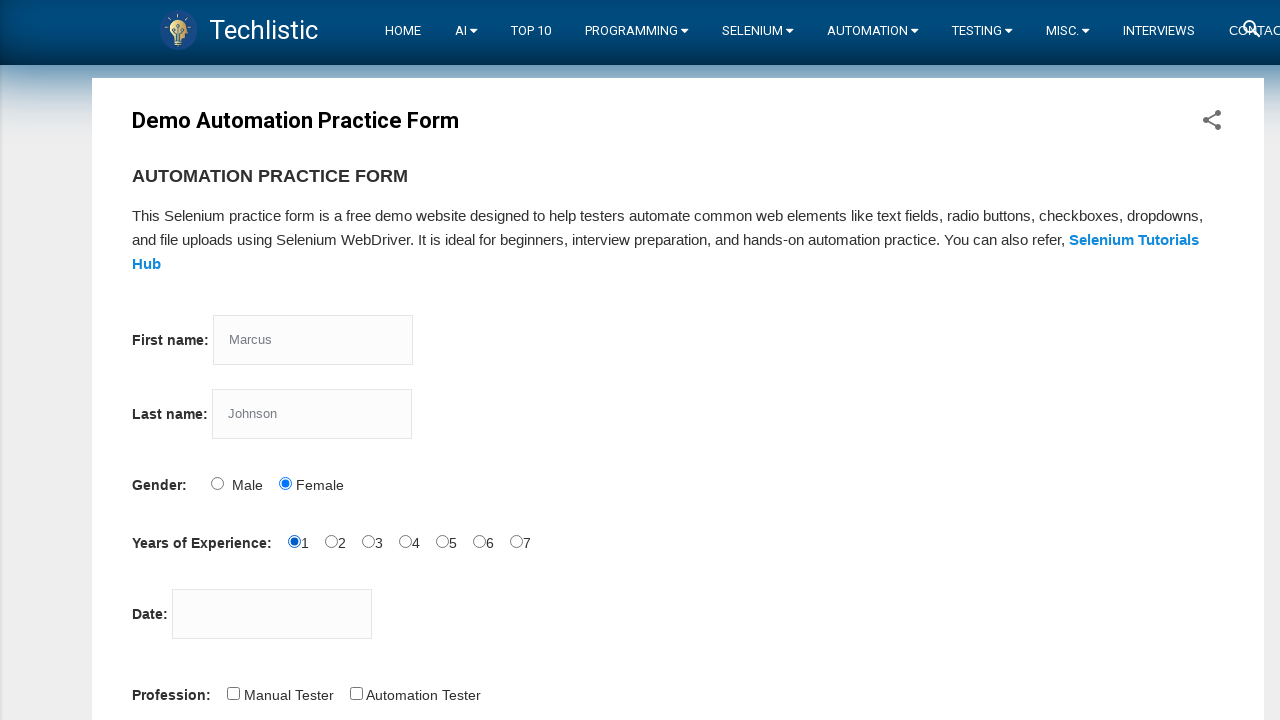

Filled date picker with '25-09-2025' on #datepicker
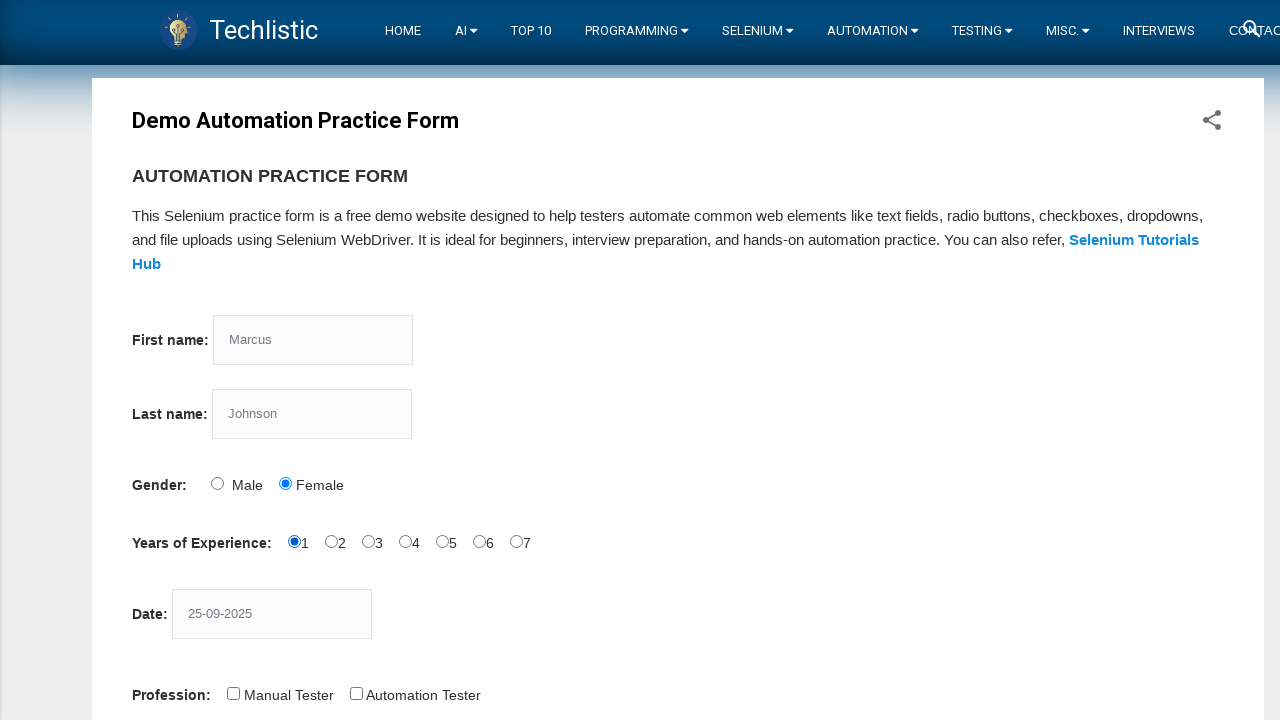

Selected Automation Tester profession at (356, 693) on #profession-1
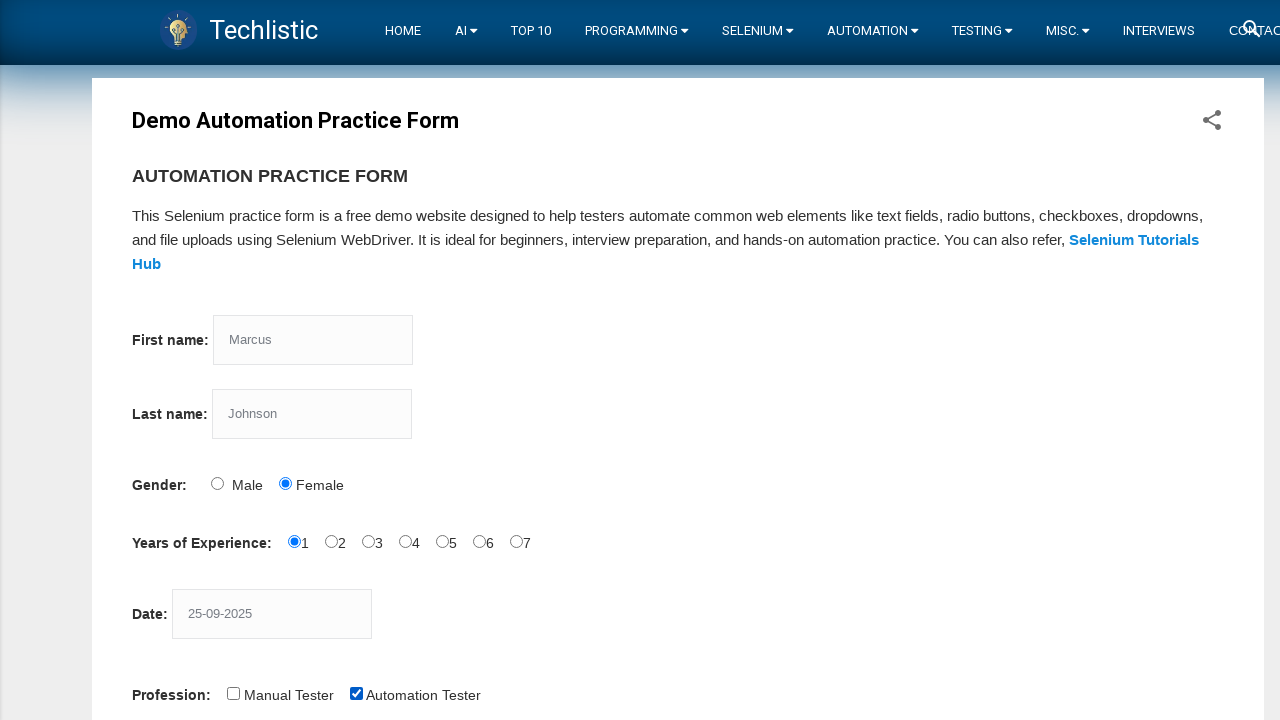

Selected Selenium IDE automation tool at (446, 360) on #tool-2
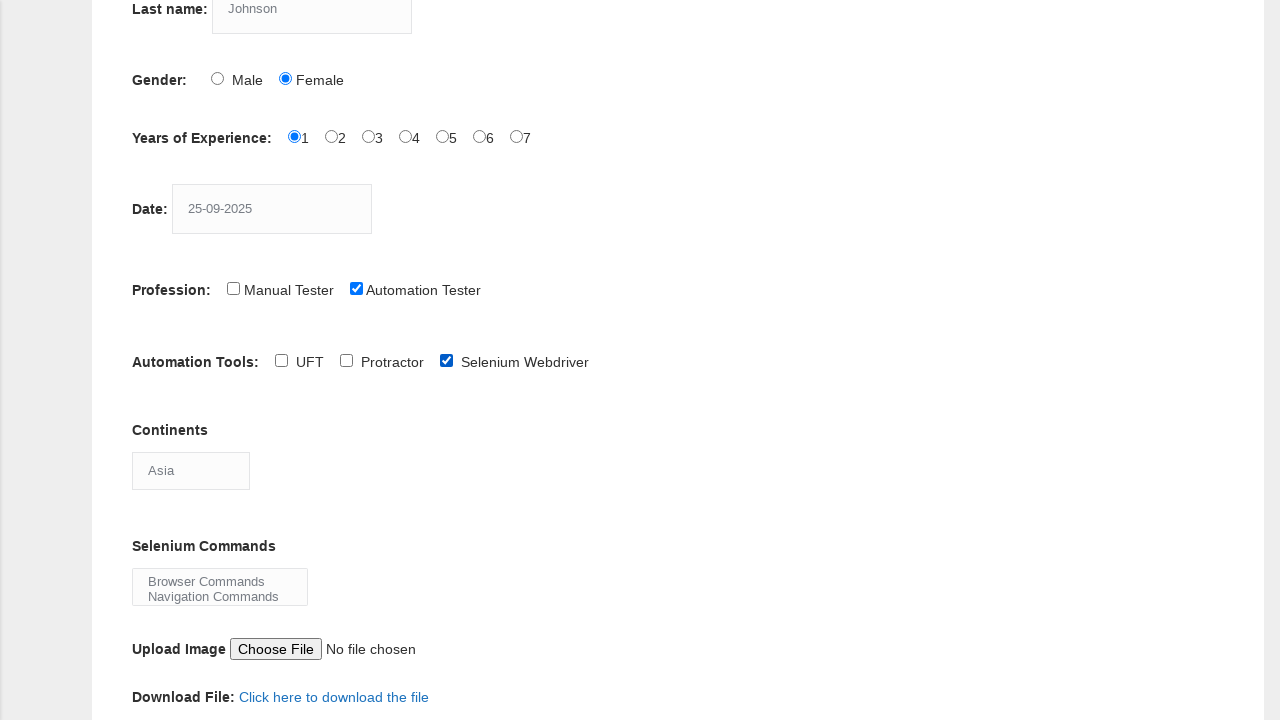

Opened continents dropdown at (191, 470) on #continents
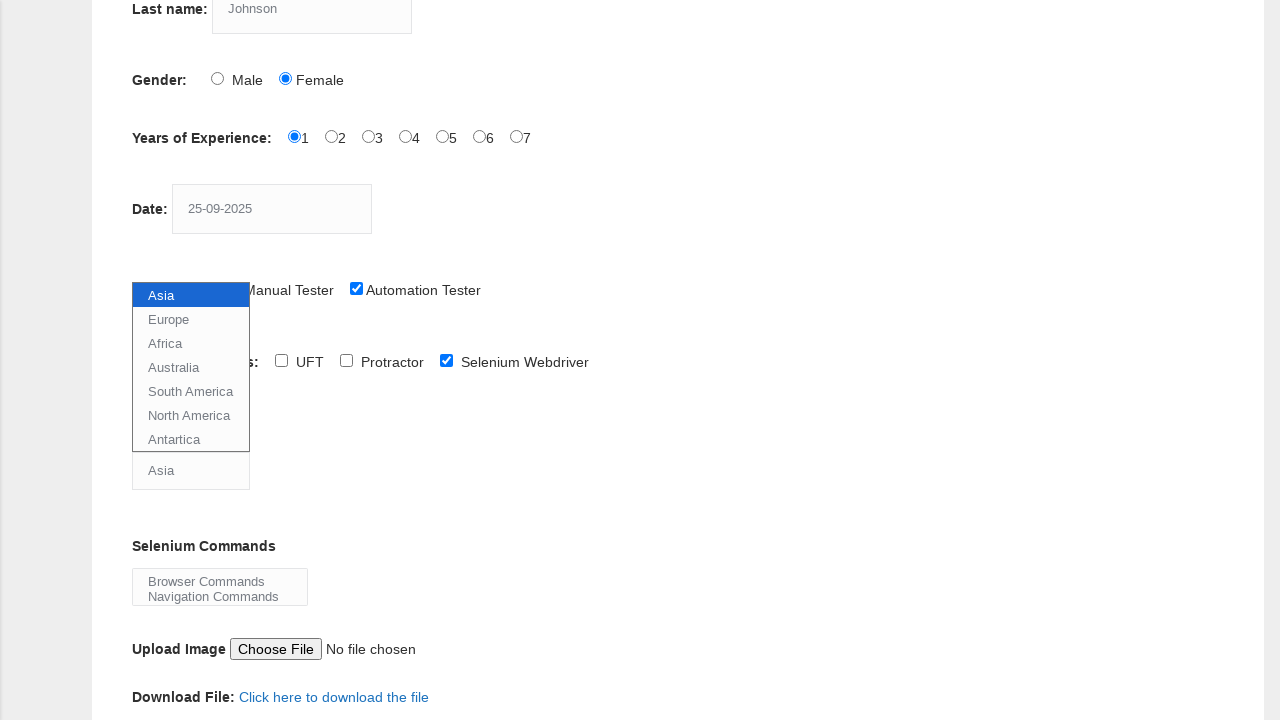

Selected Asia from continents dropdown on #continents
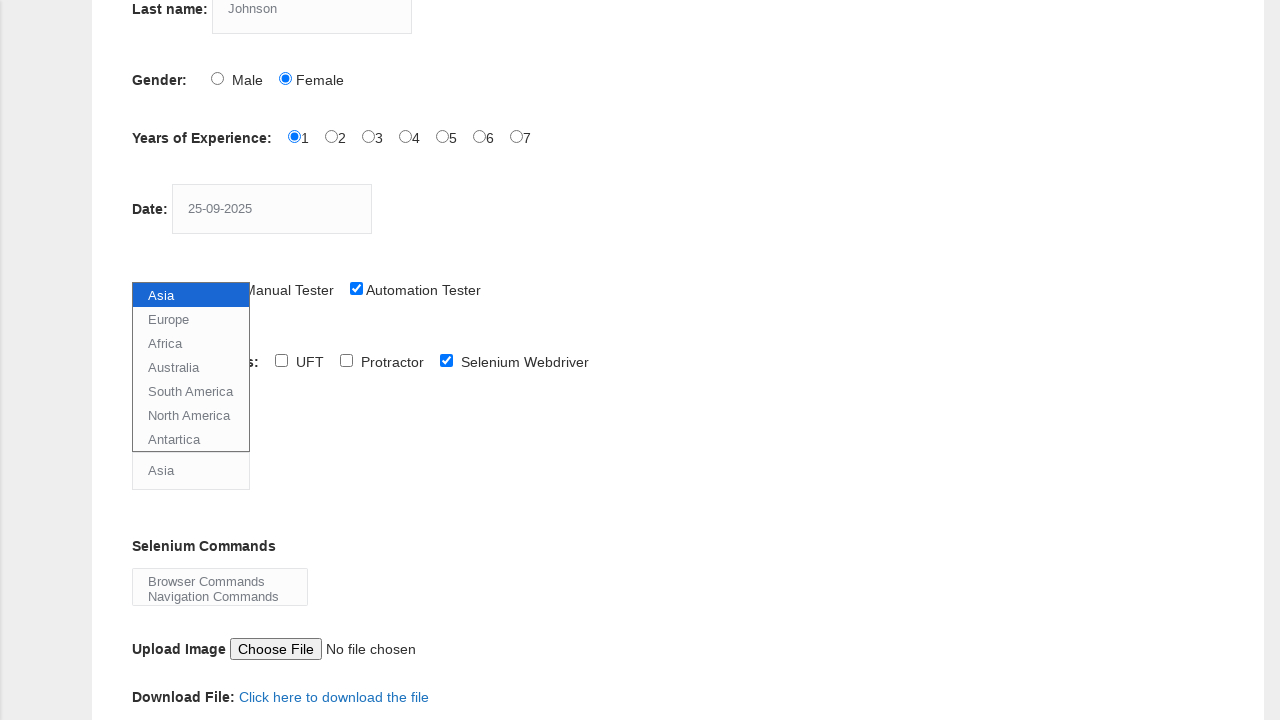

Clicked submit button to submit the practice form at (157, 360) on #submit
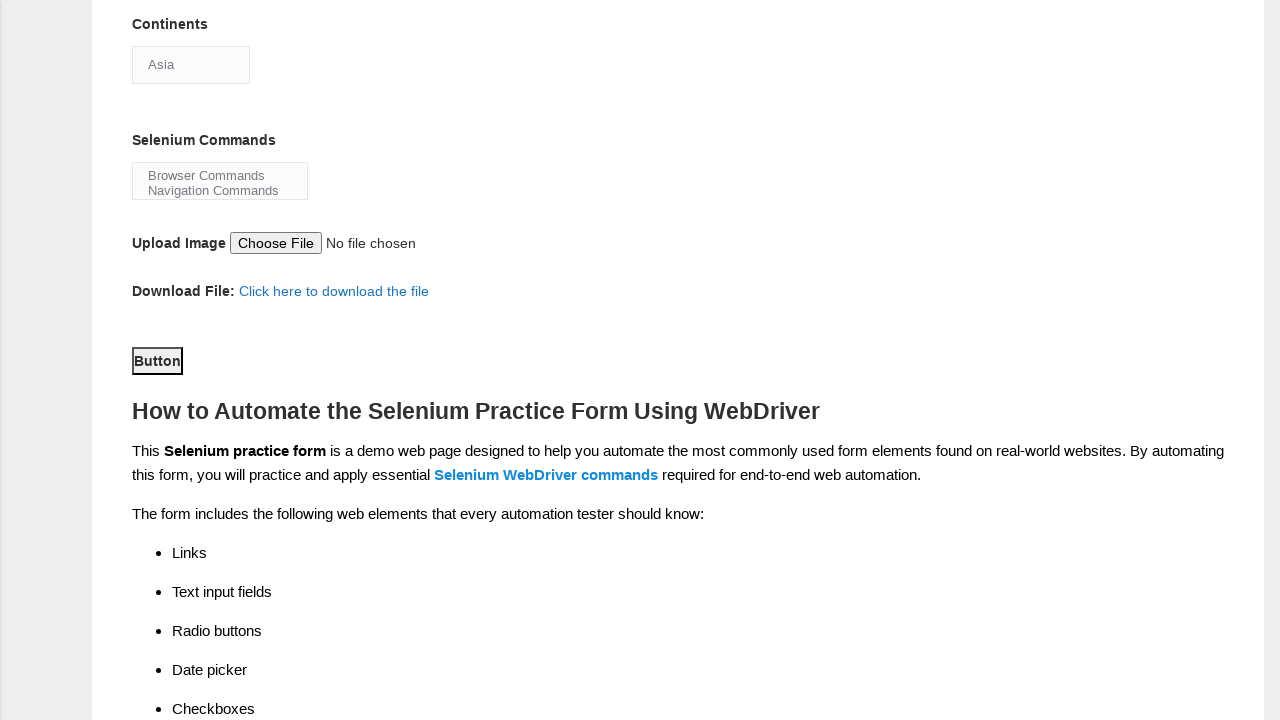

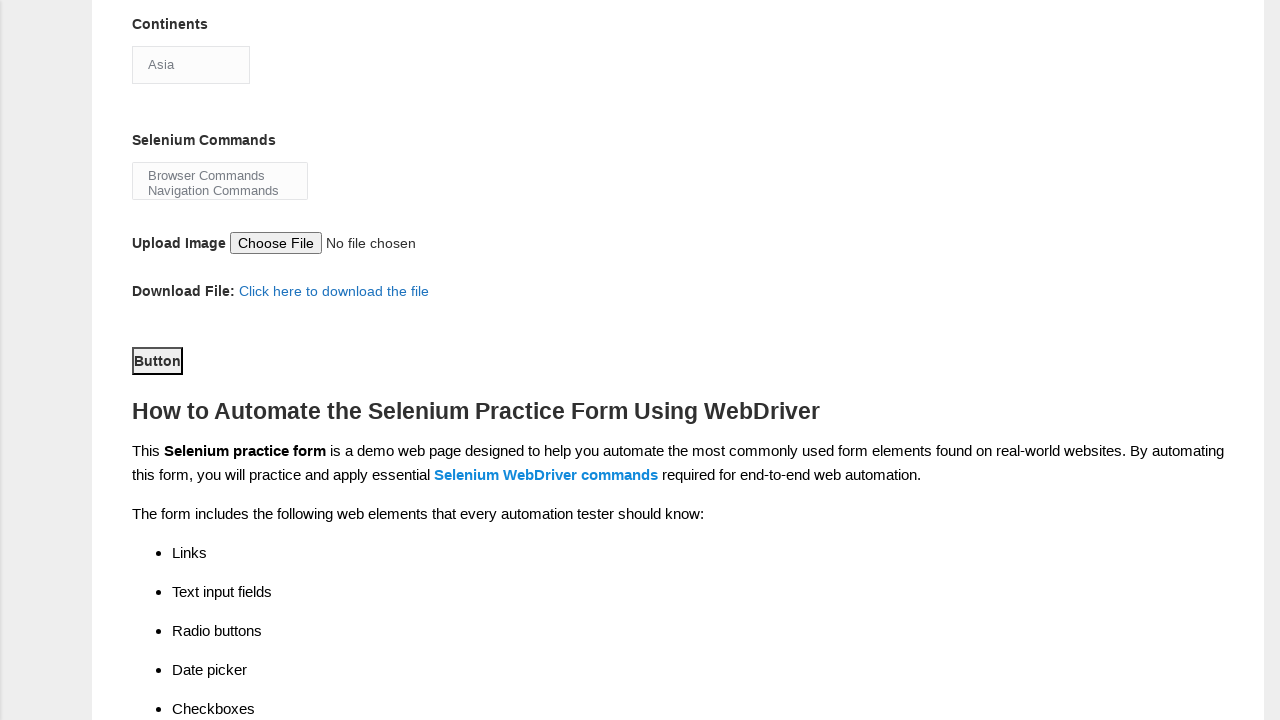